Clicks on the Checkboxes link and verifies the page heading and checkbox states (checkbox 1 unchecked, checkbox 2 checked)

Starting URL: http://the-internet.herokuapp.com/

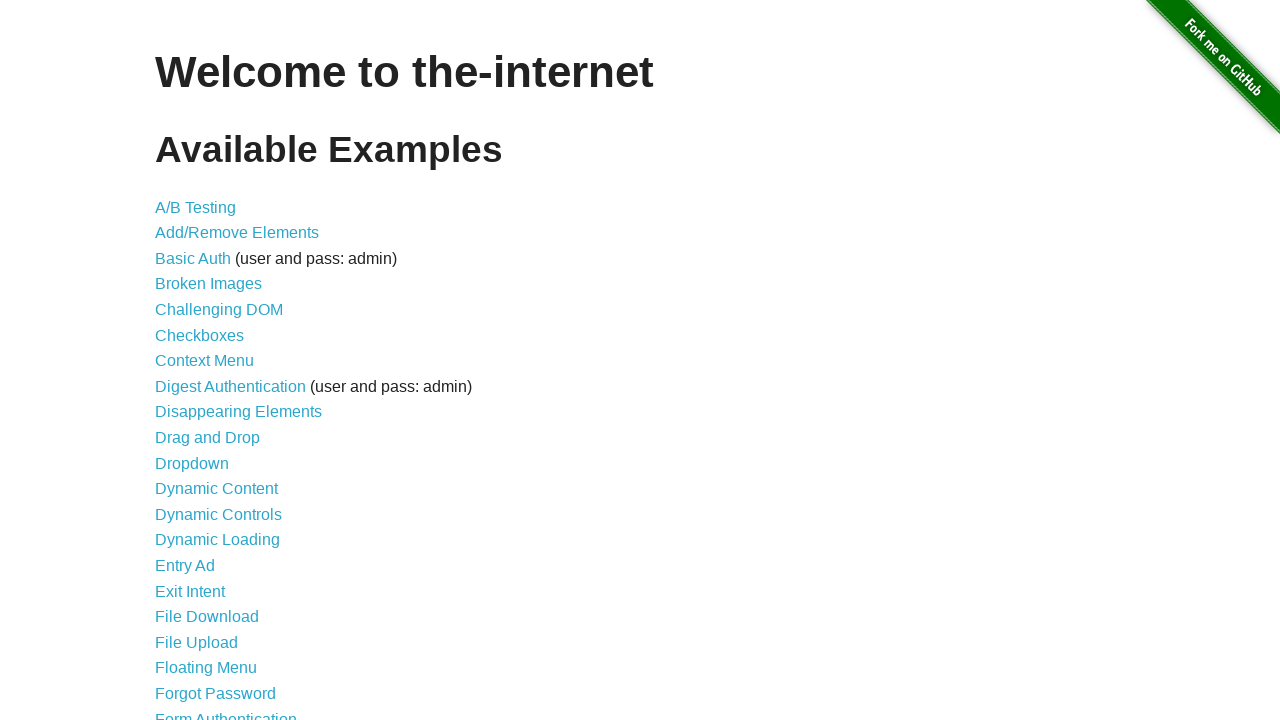

Navigated to the-internet.herokuapp.com home page
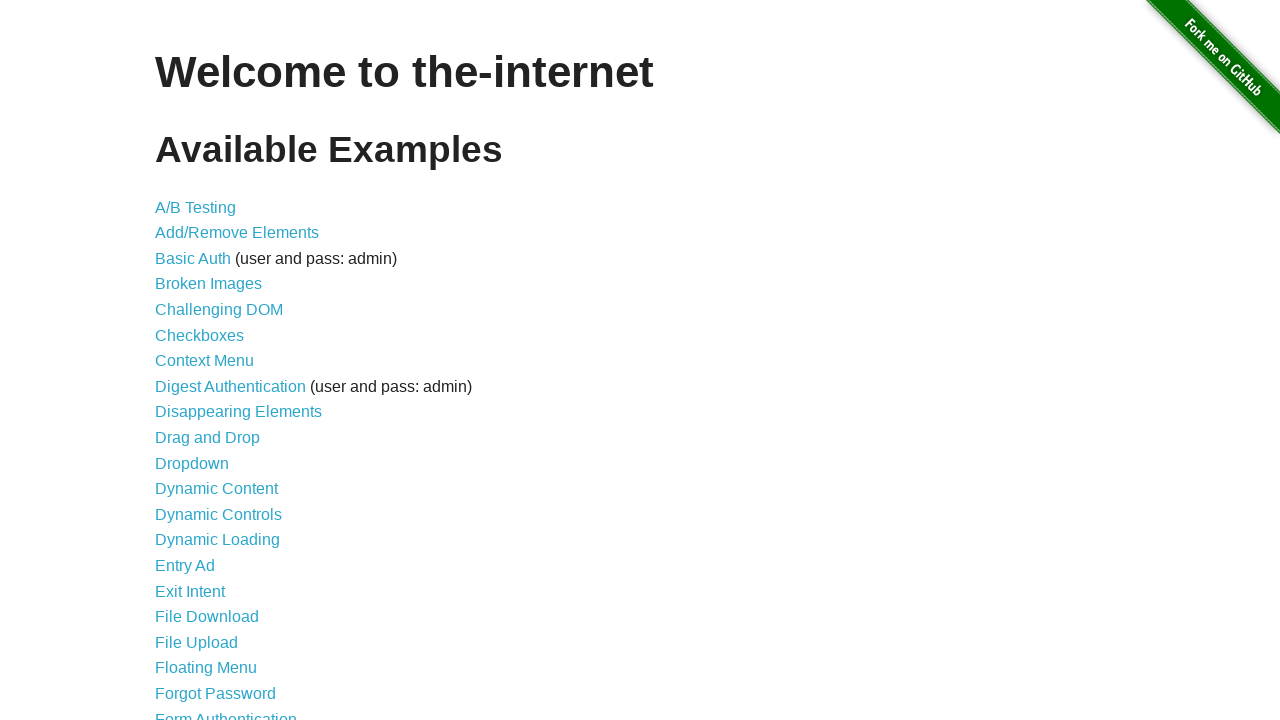

Clicked on Checkboxes link at (200, 335) on text=Checkboxes
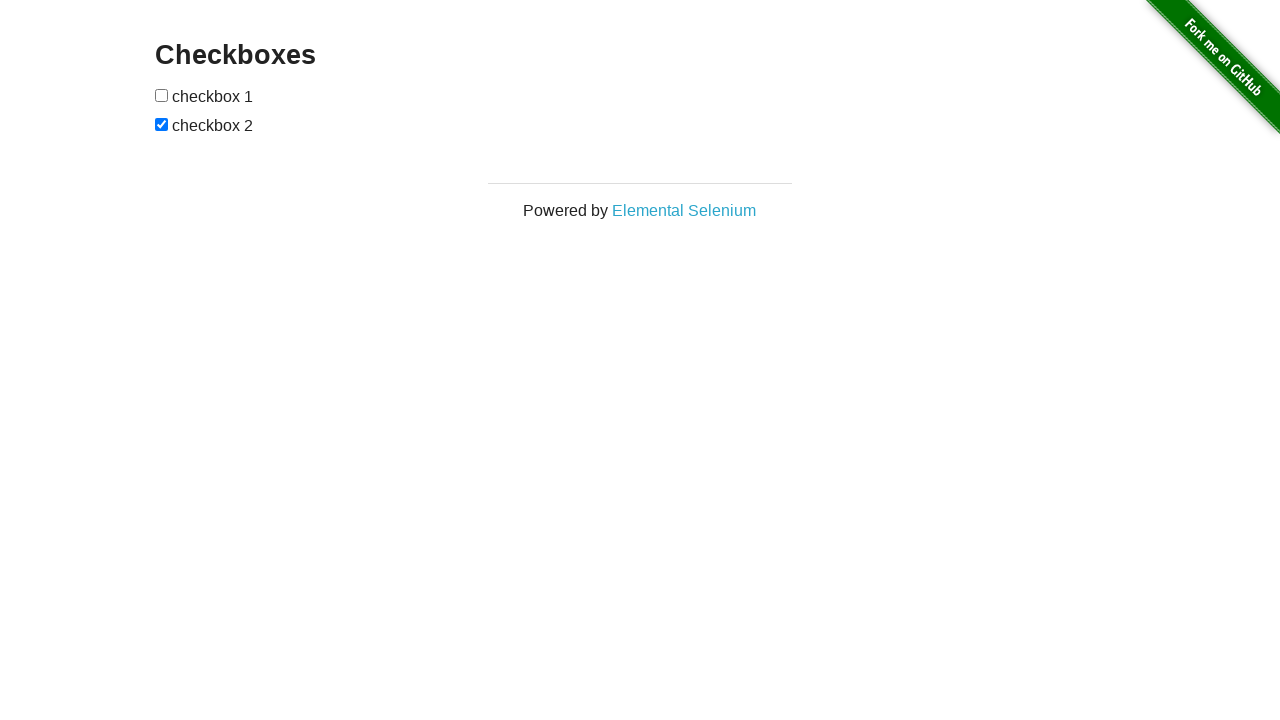

Page heading loaded
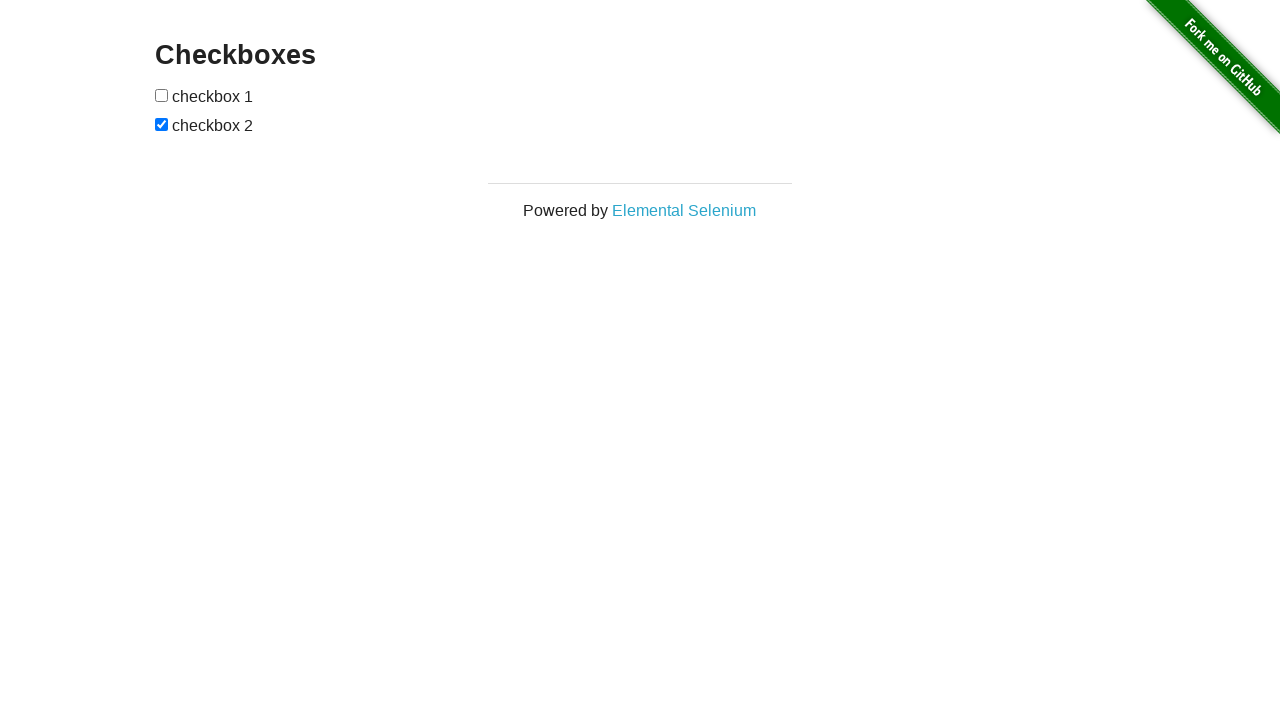

Retrieved page heading text: 'Checkboxes'
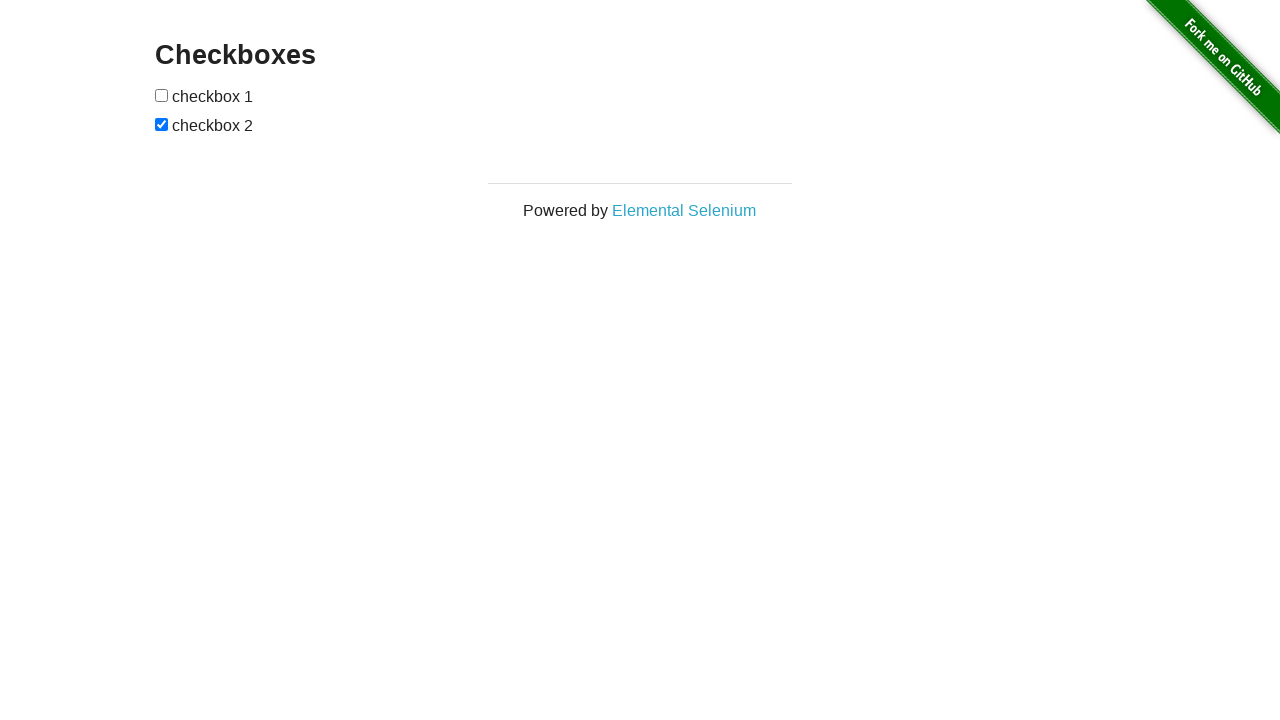

Verified page heading contains 'Checkboxes'
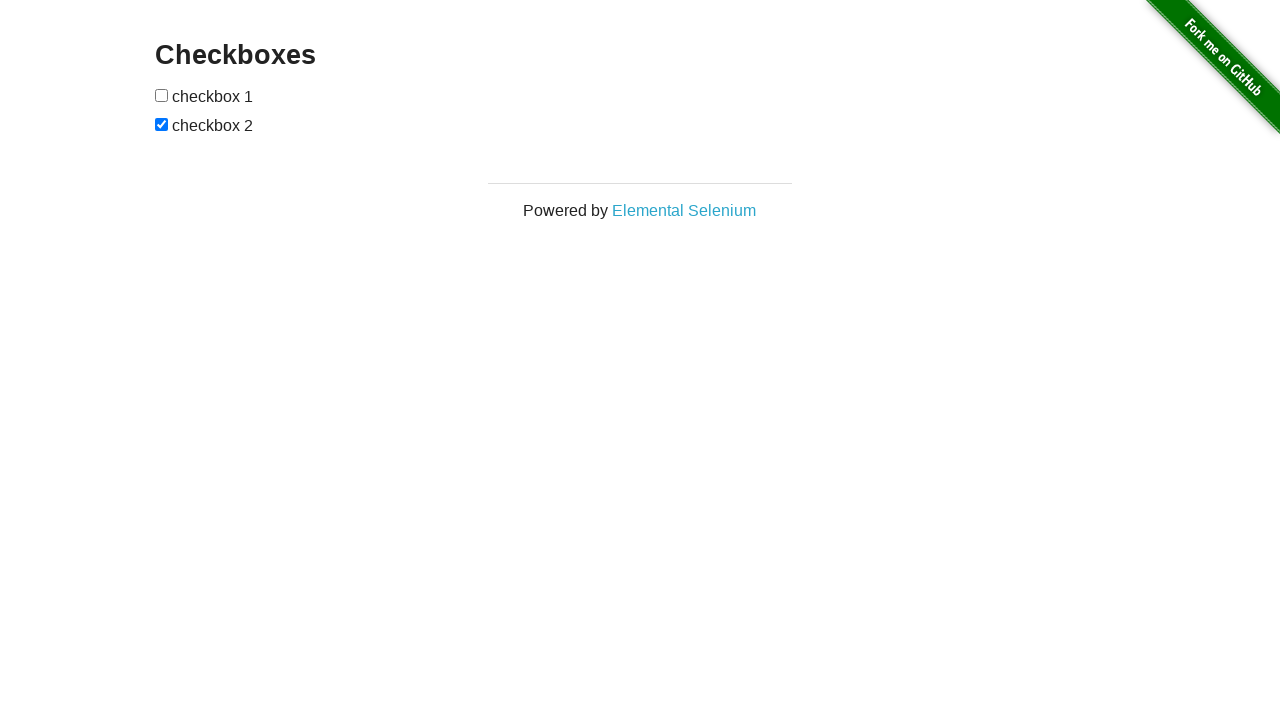

Located checkbox 1
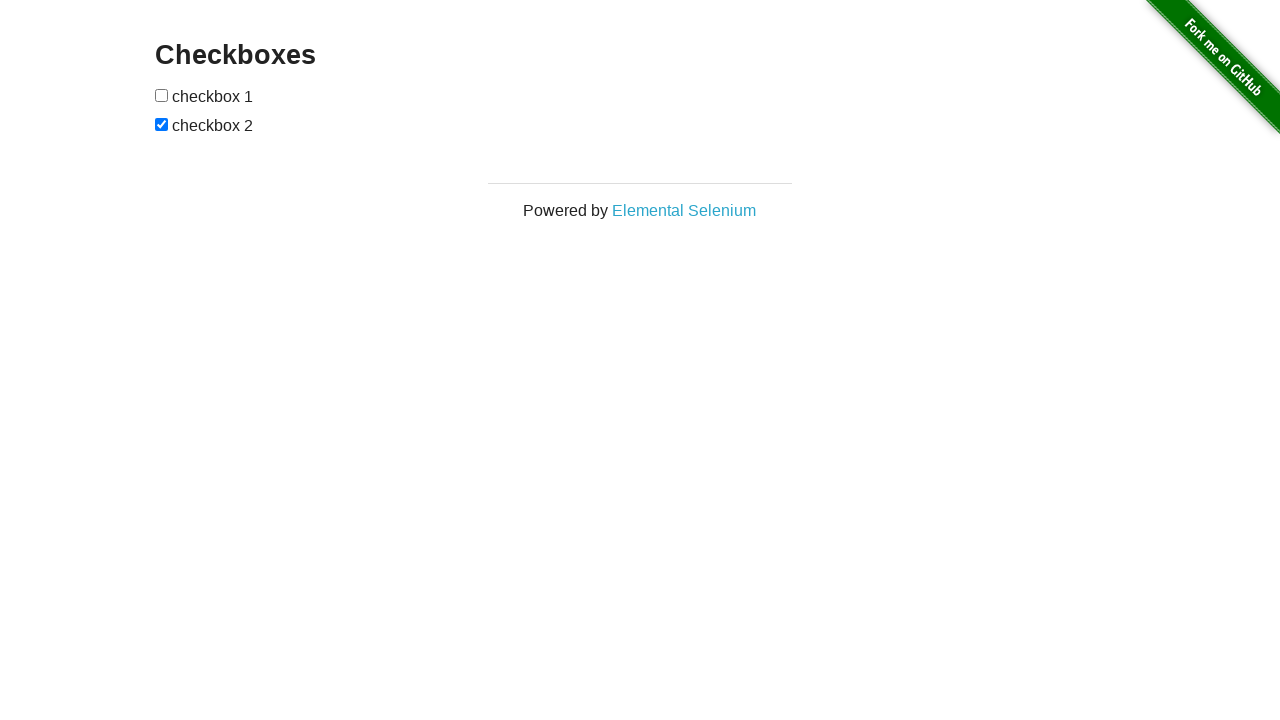

Verified checkbox 1 is unchecked
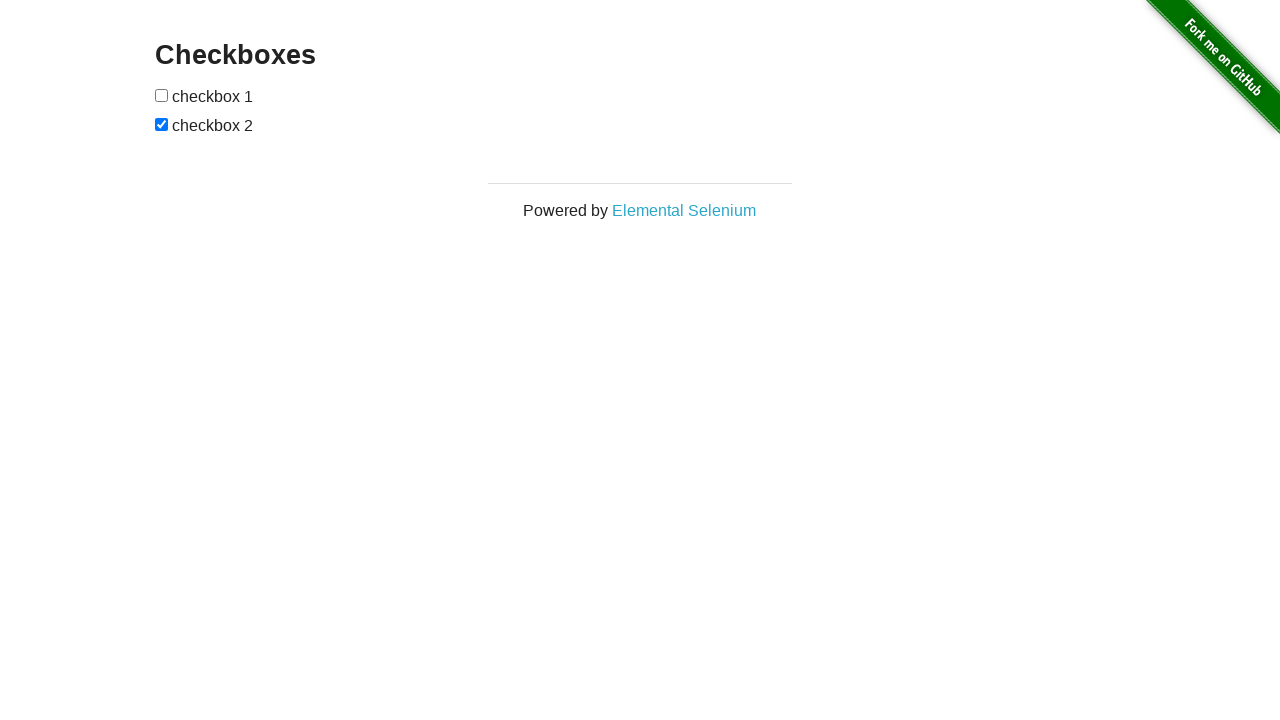

Located checkbox 2
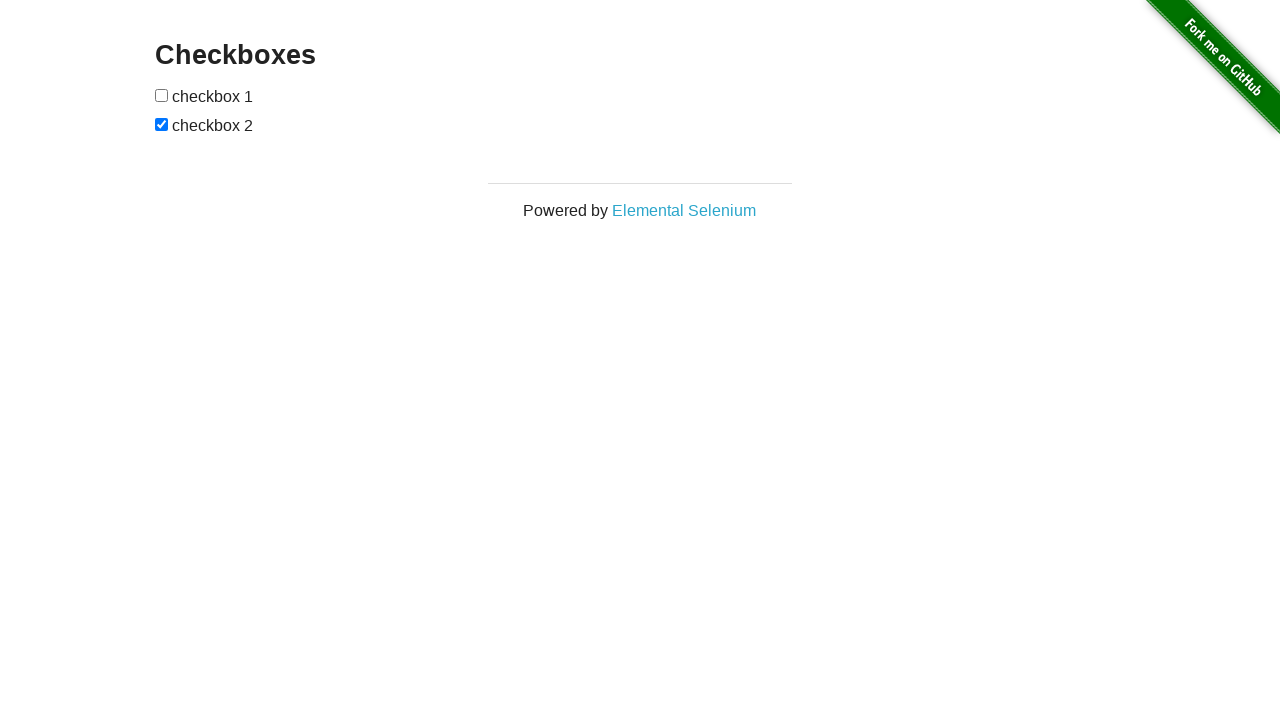

Verified checkbox 2 is checked
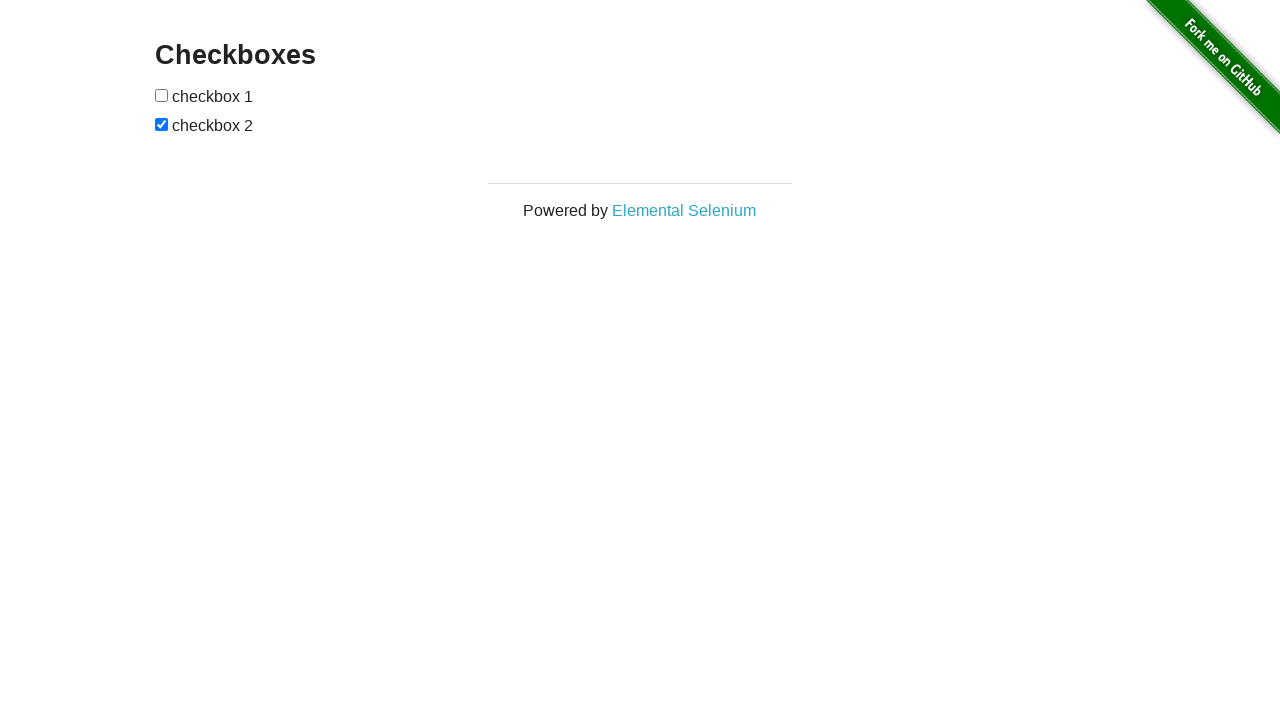

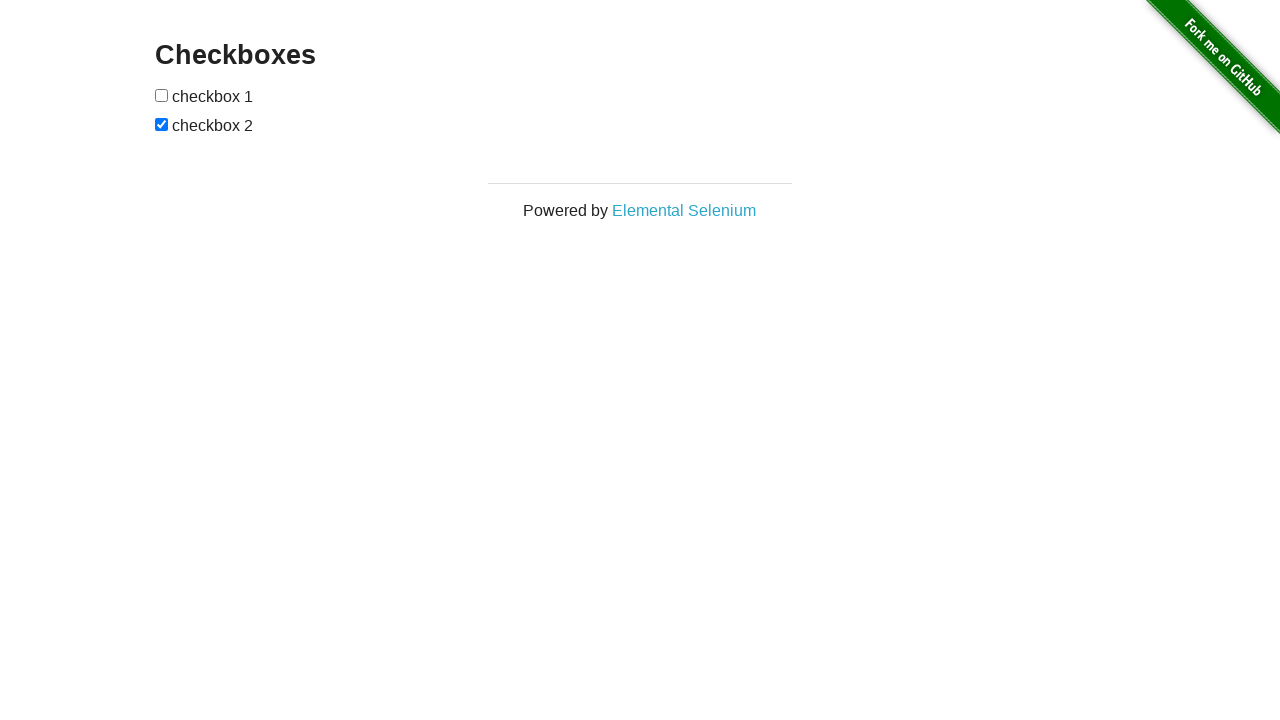